Navigates to the Shopist homepage and clicks on the CHAIRS category link

Starting URL: https://www.shopist.io/

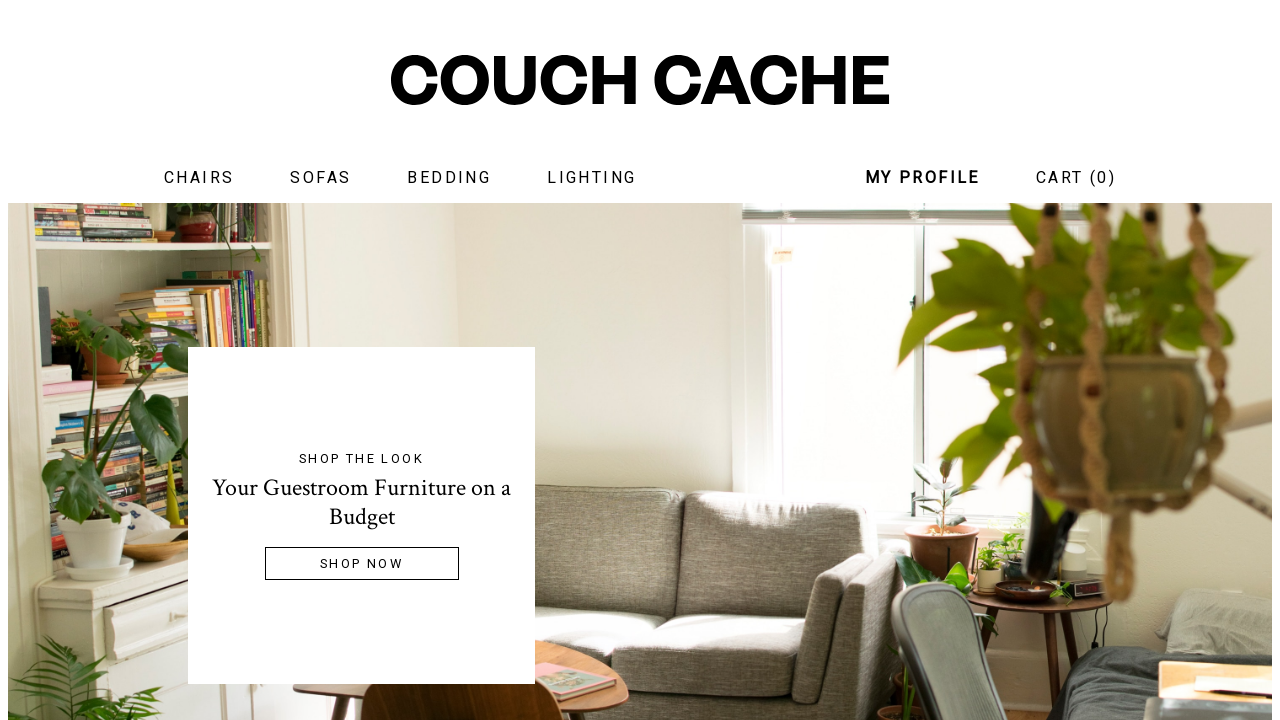

Navigated to Shopist homepage
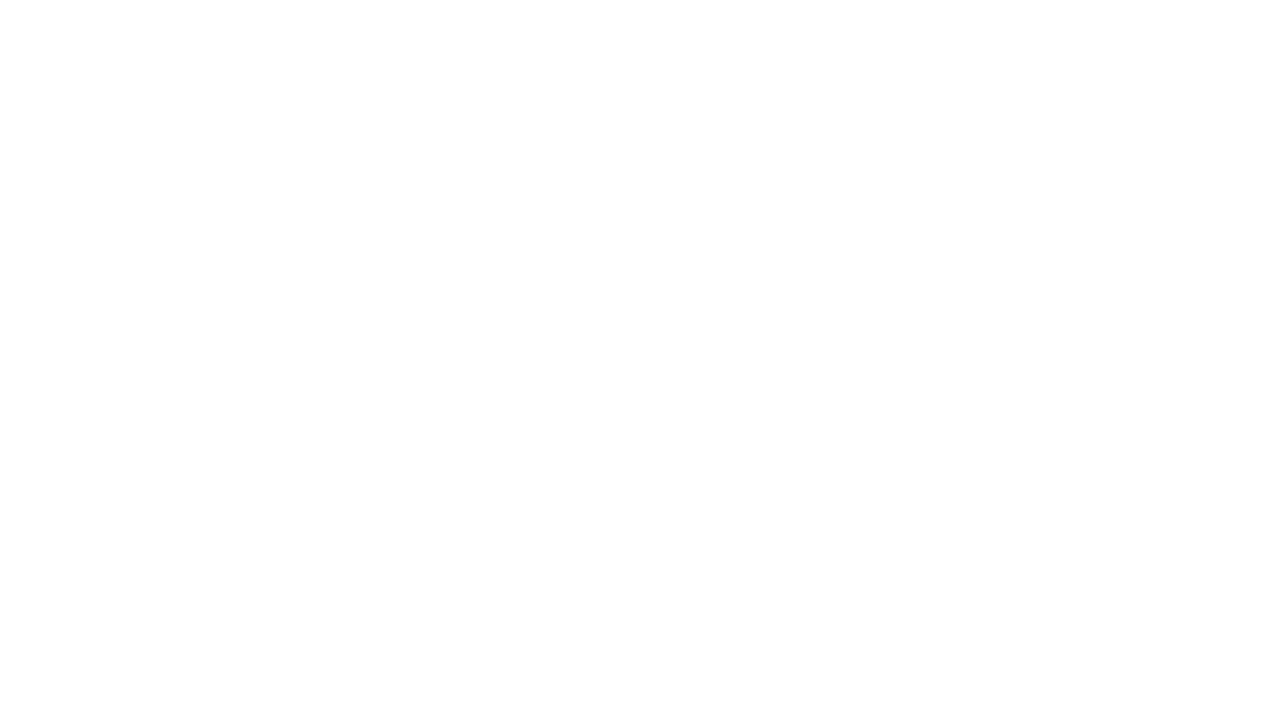

Clicked on CHAIRS category link at (199, 178) on internal:text="CHAIRS"i >> nth=0
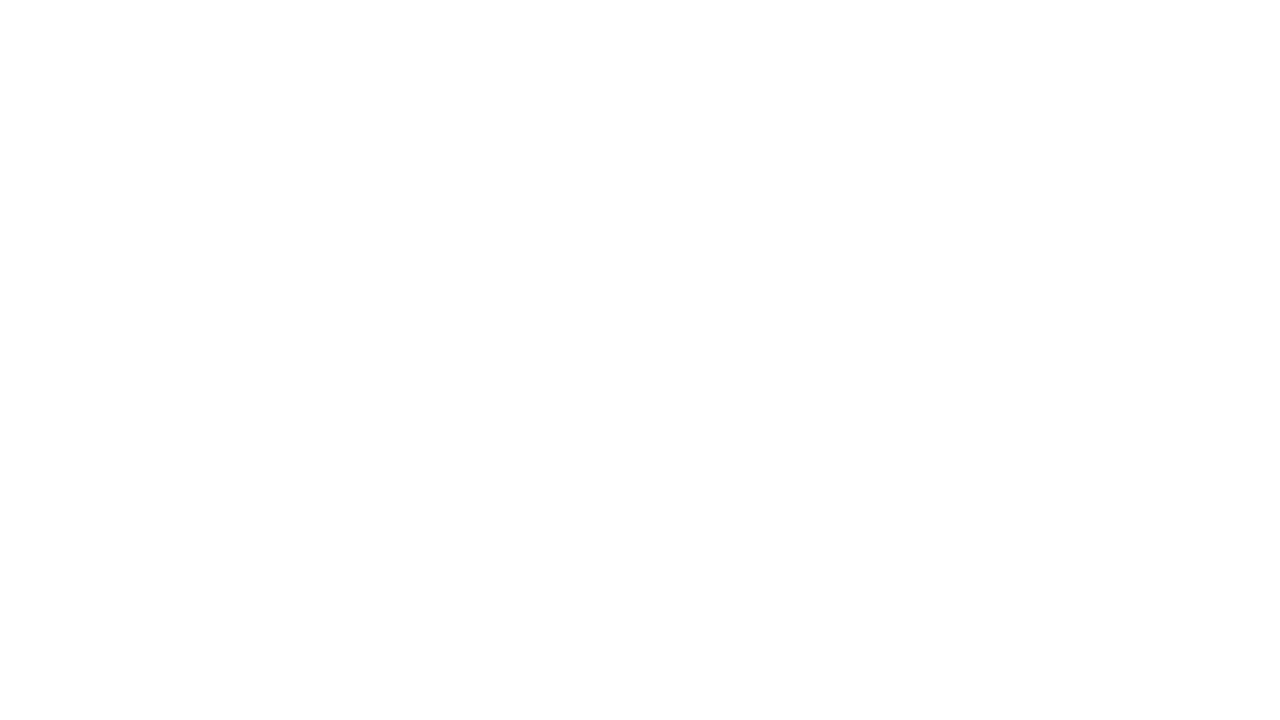

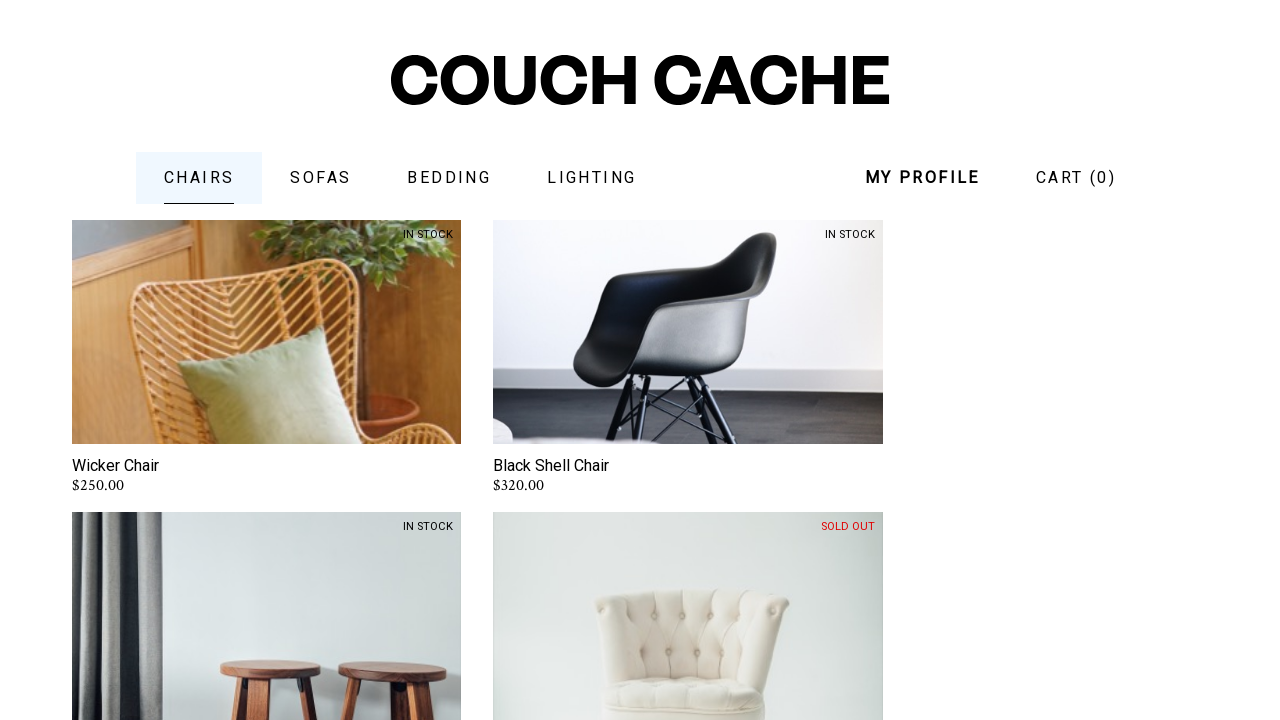